Tests click-and-hold functionality on an interactive circle element, holding it for a few seconds and then releasing it.

Starting URL: https://www.kirupa.com/html5/press_and_hold.htm

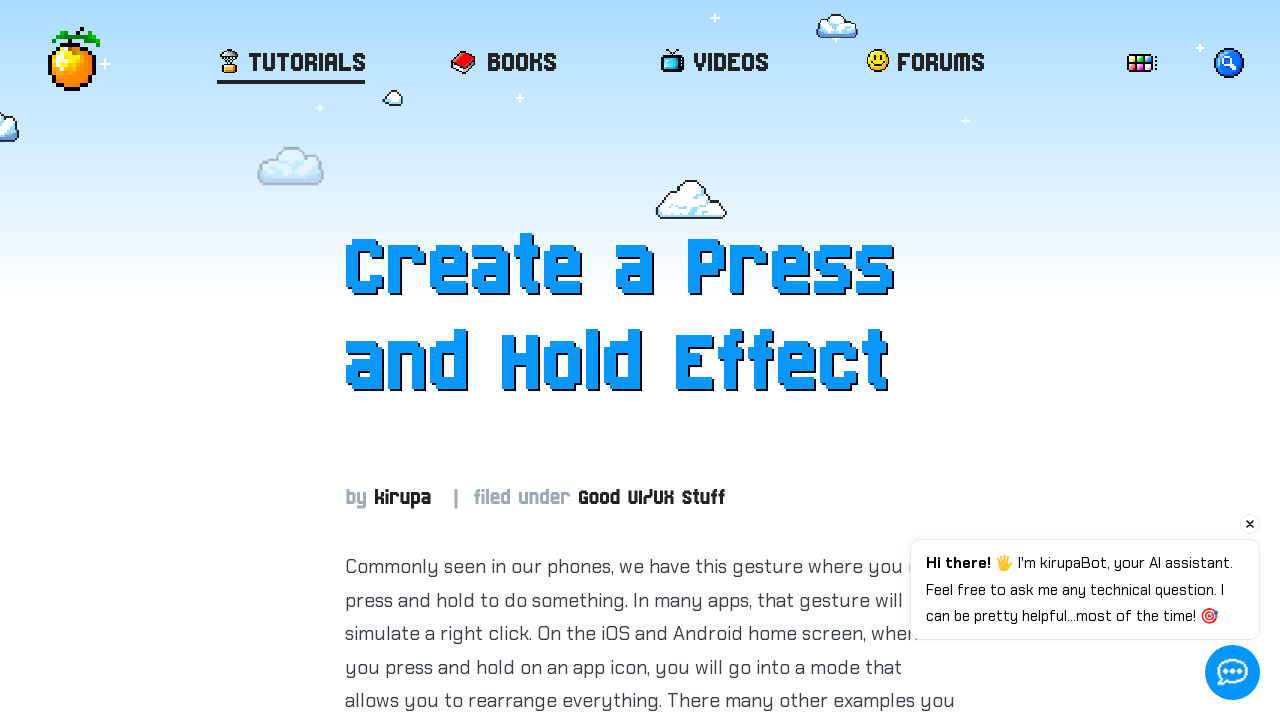

Located the interactive circle element
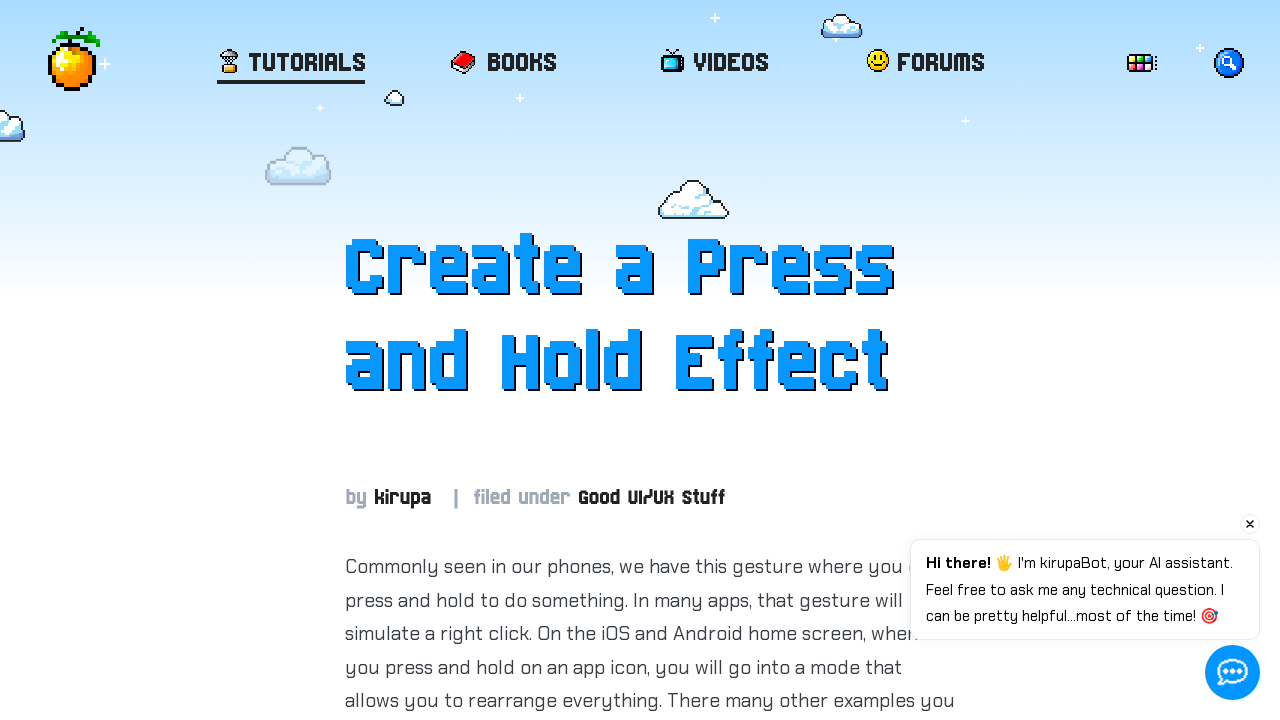

Circle element is now visible
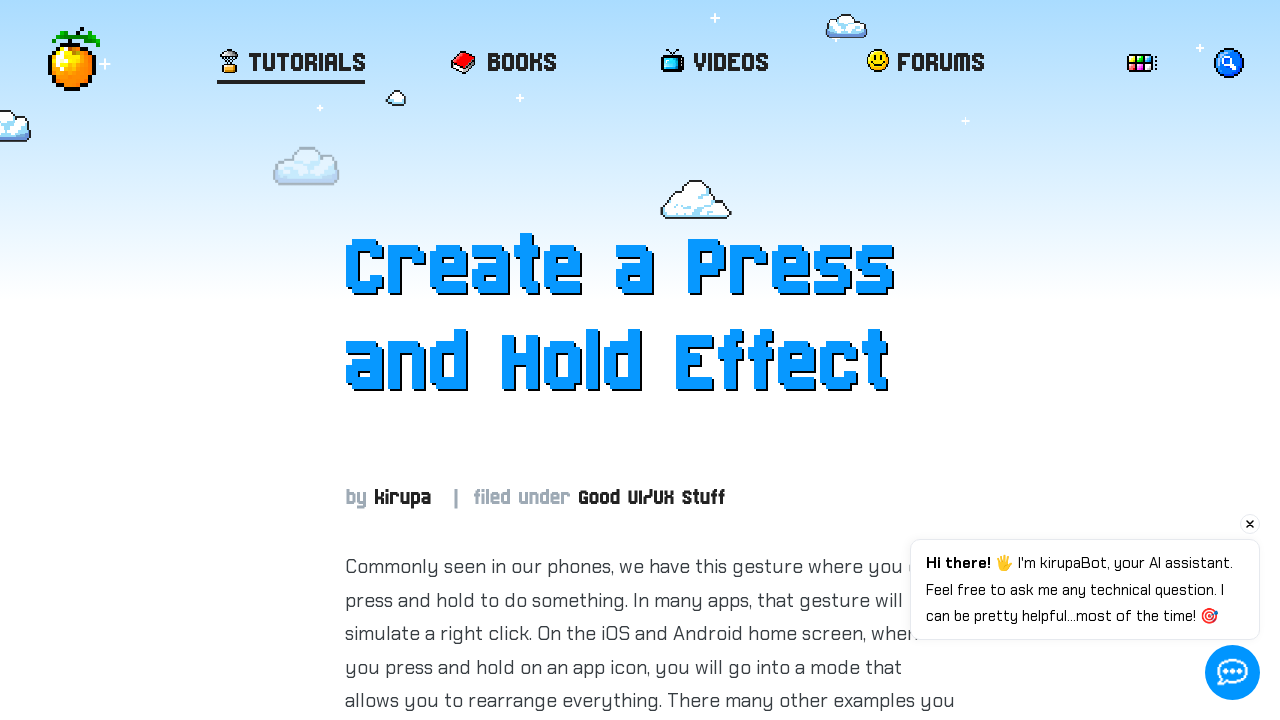

Clicked and held the circle for 3 seconds, then released at (650, 361) on #item
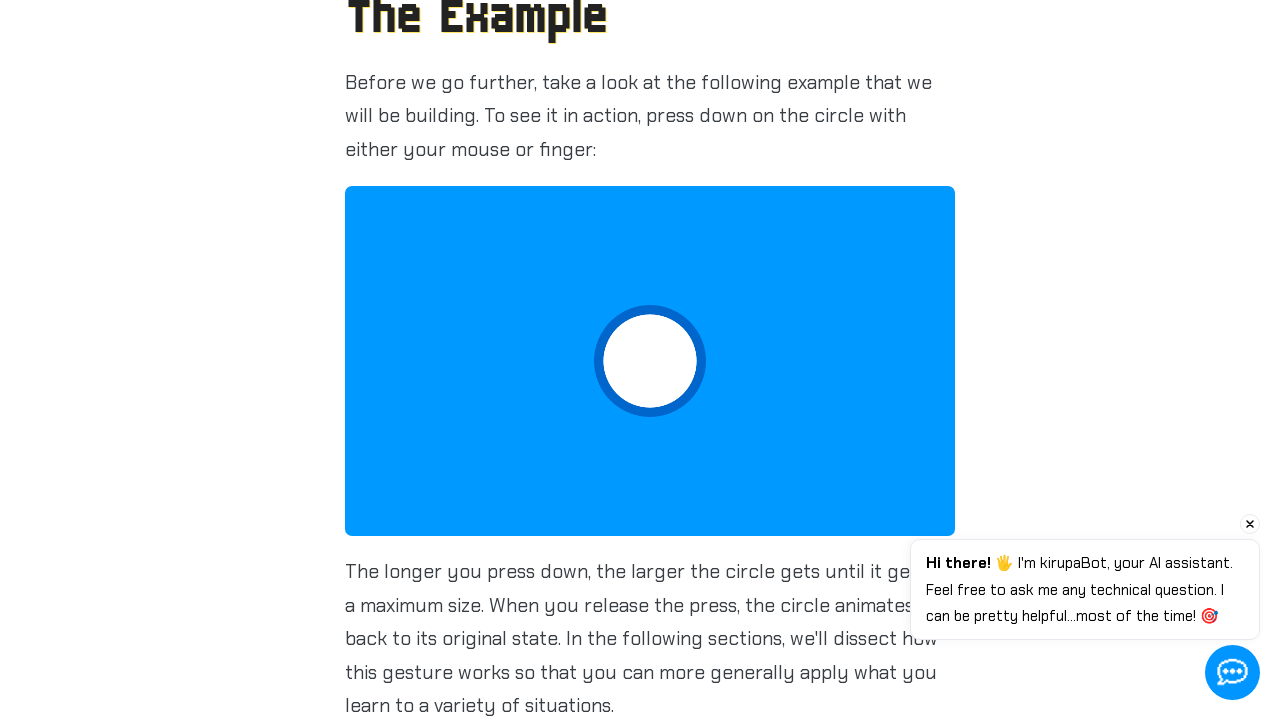

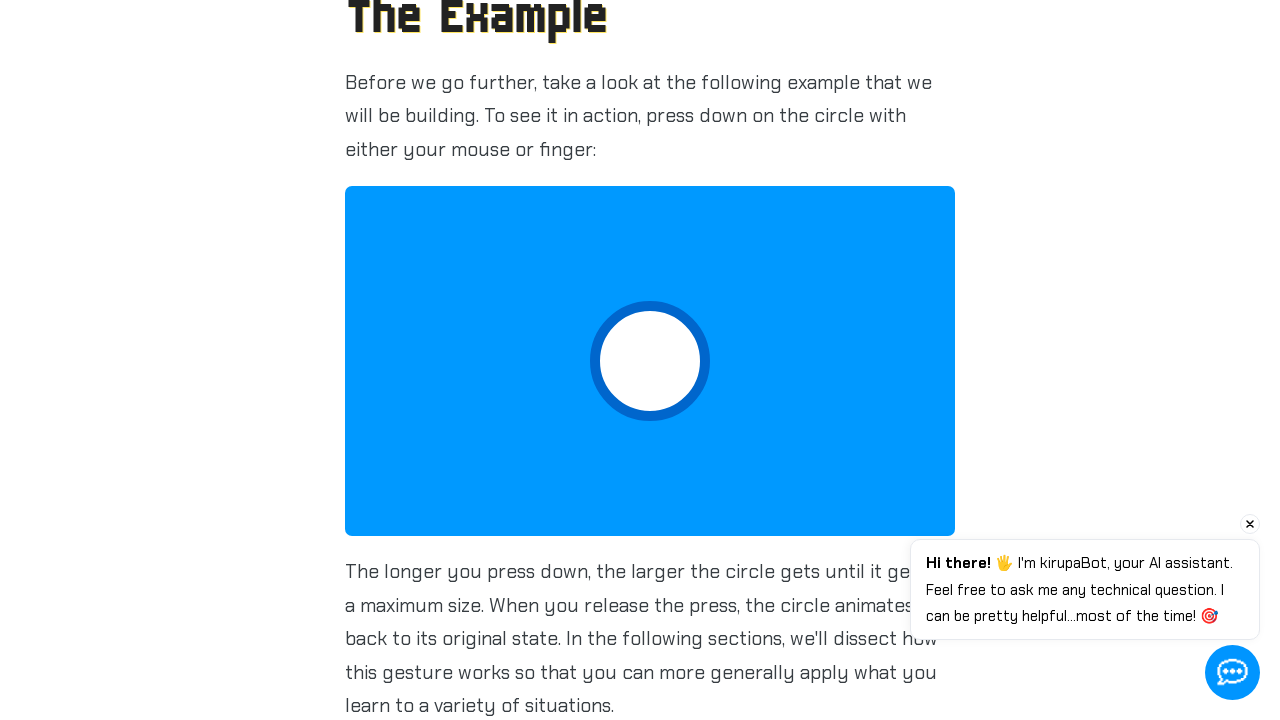